Tests form field filling and submission by entering personal information including name, email, gender, phone, date of birth, subjects, hobbies, and address into a practice form

Starting URL: https://demoqa.com/automation-practice-form

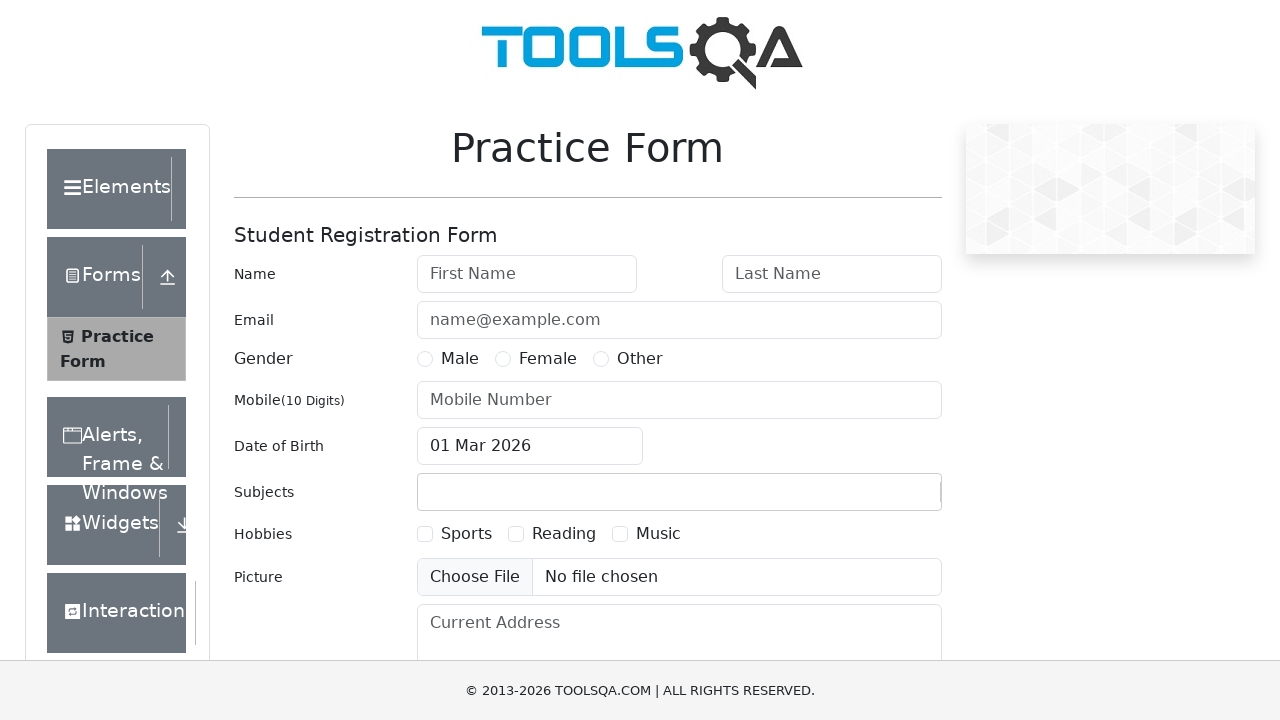

Filled first name field with 'john' on #firstName
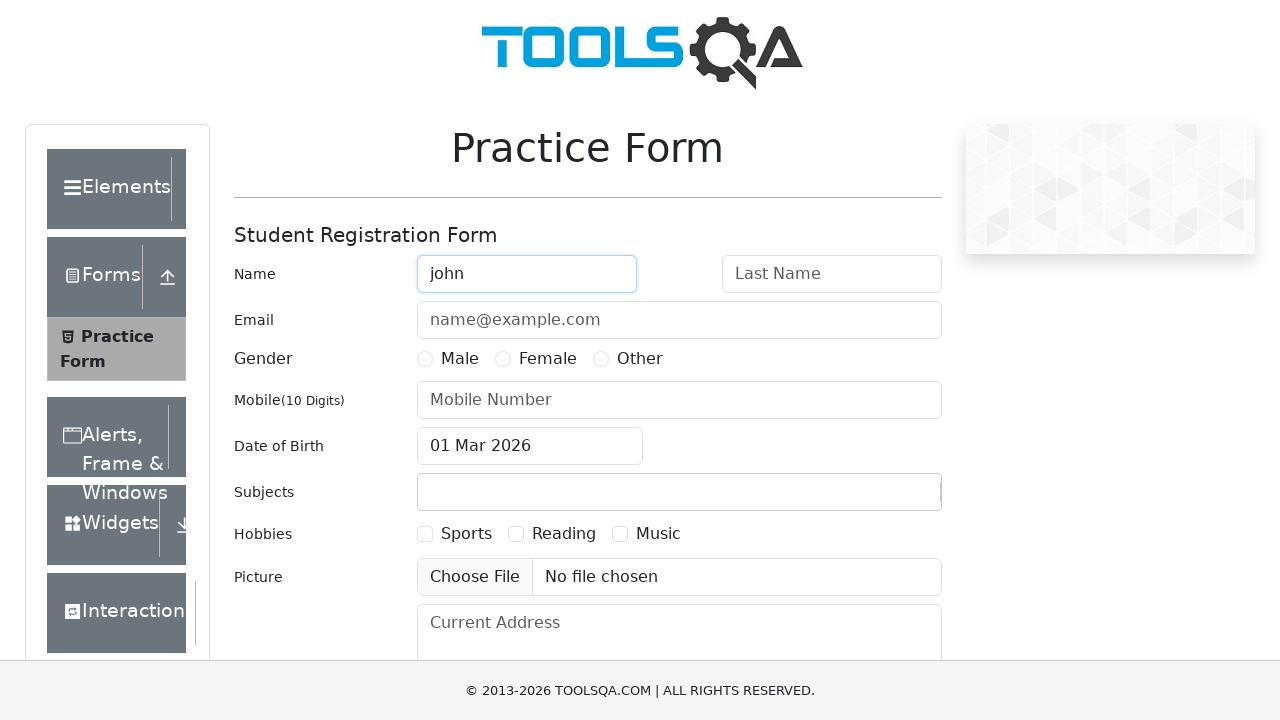

Filled last name field with 'smith' on #lastName
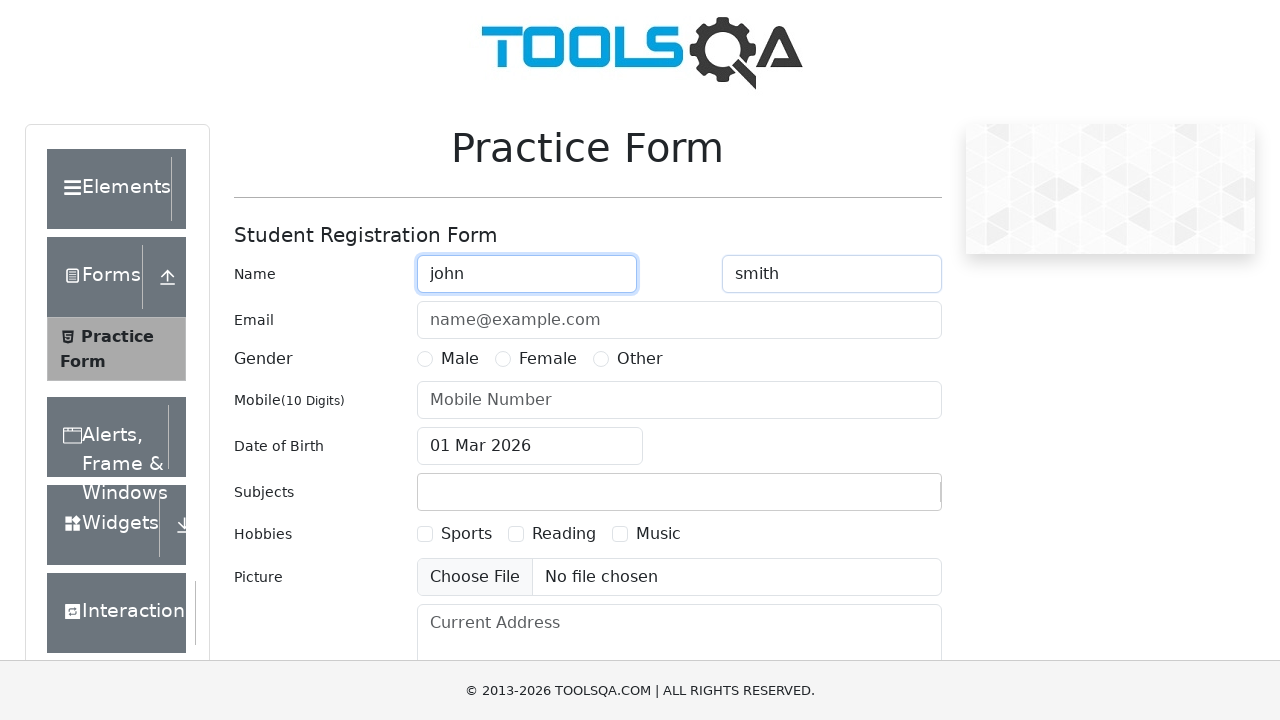

Filled email field with 'john.smith@domain.com' on #userEmail
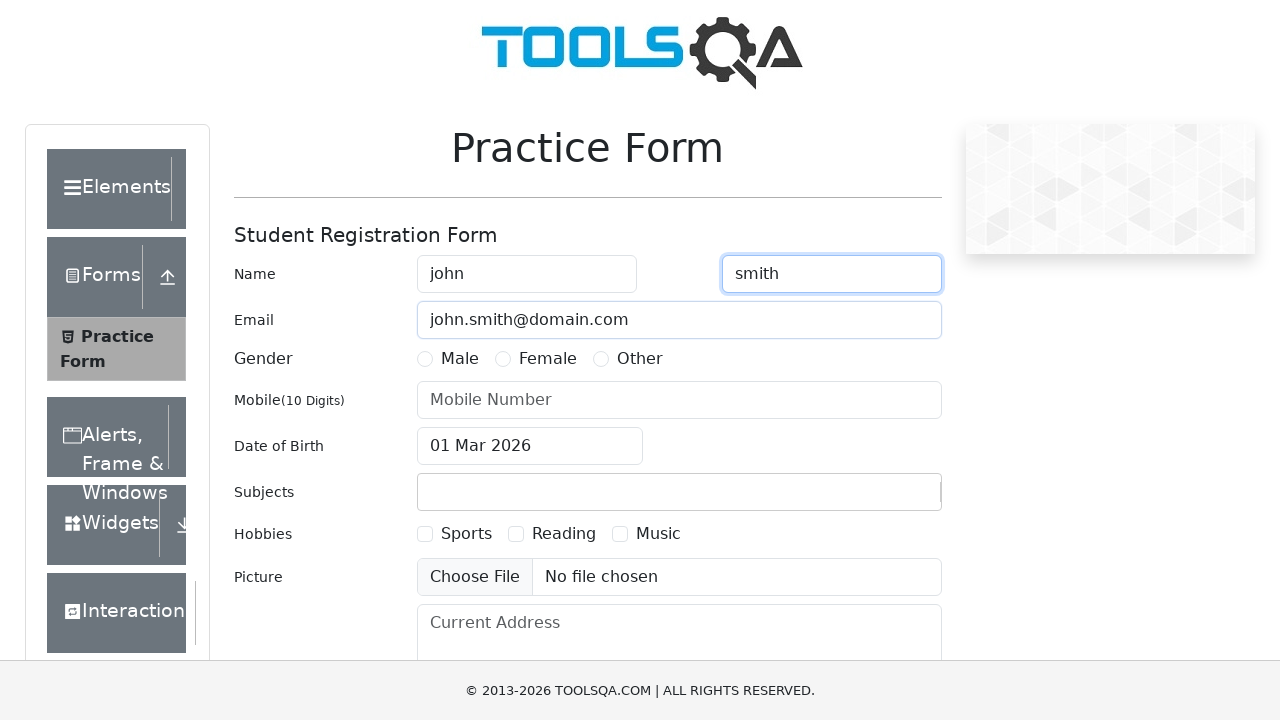

Selected 'Other' gender option at (640, 359) on label[for='gender-radio-3']
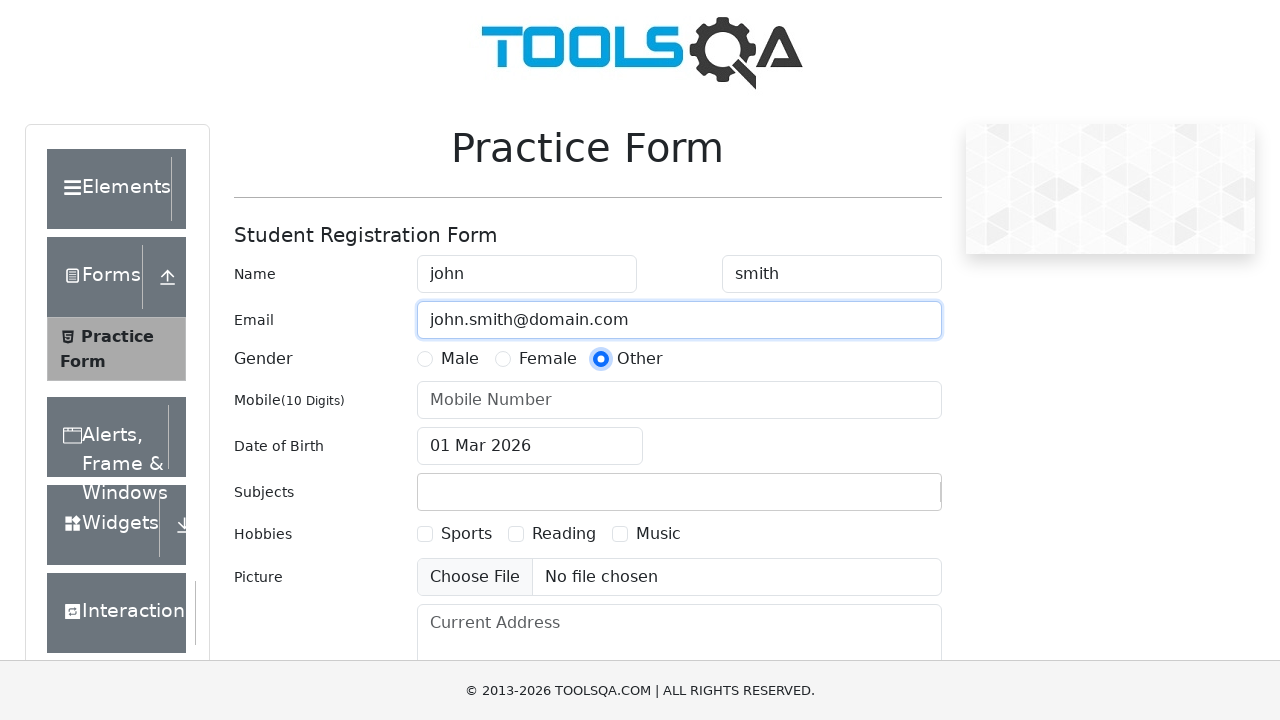

Filled mobile number field with '1234567891' on #userNumber
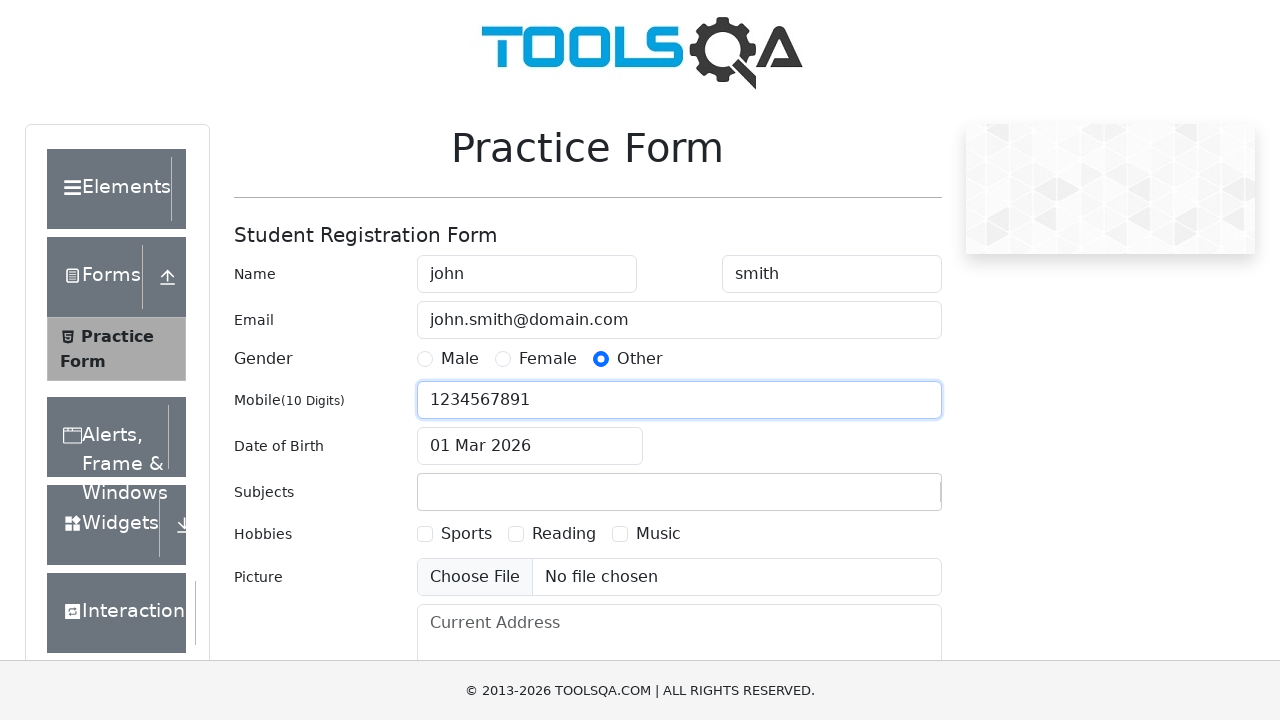

Clicked date of birth input to open calendar at (530, 446) on #dateOfBirthInput
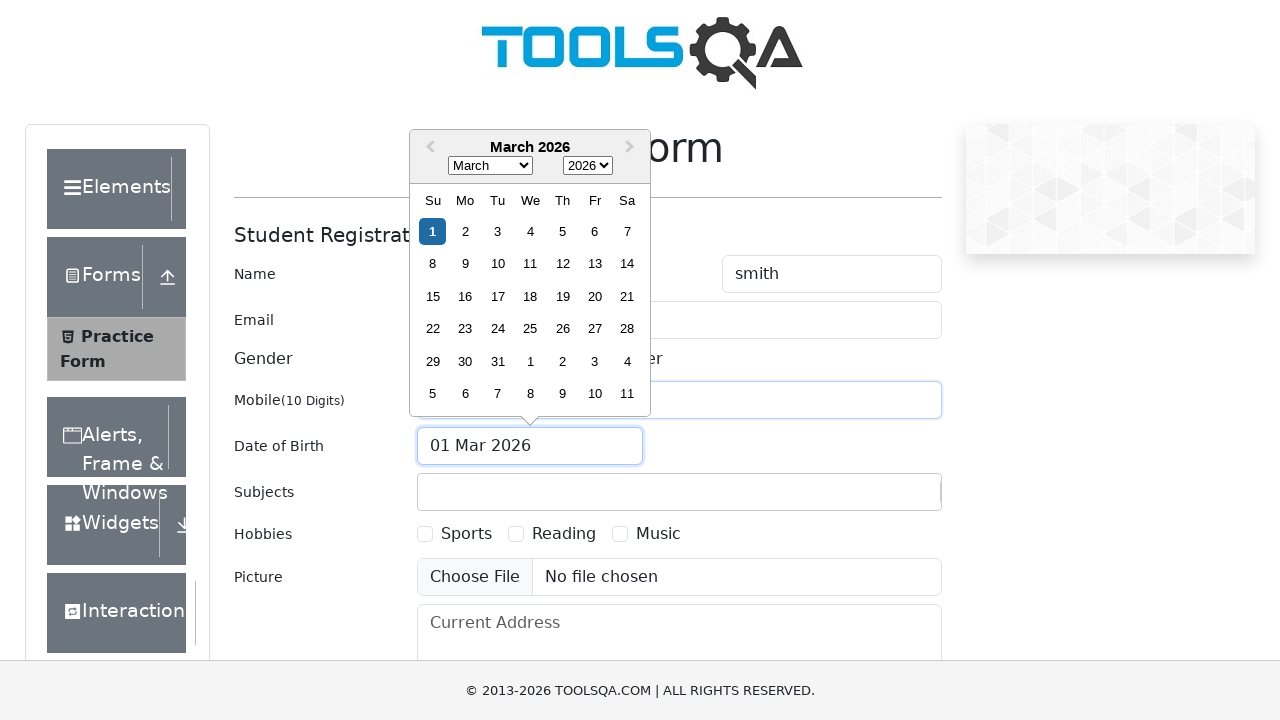

Selected month 7 (August) in date picker on .react-datepicker__month-select
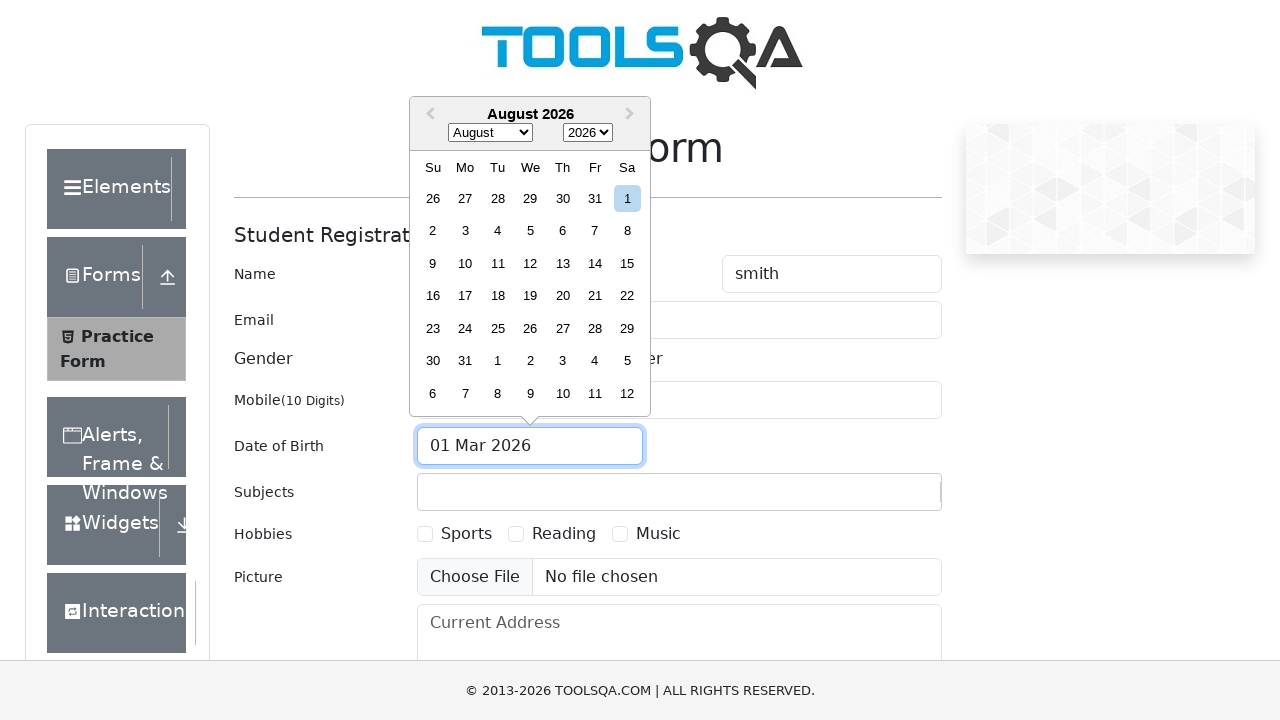

Selected year 2011 in date picker on .react-datepicker__year-select
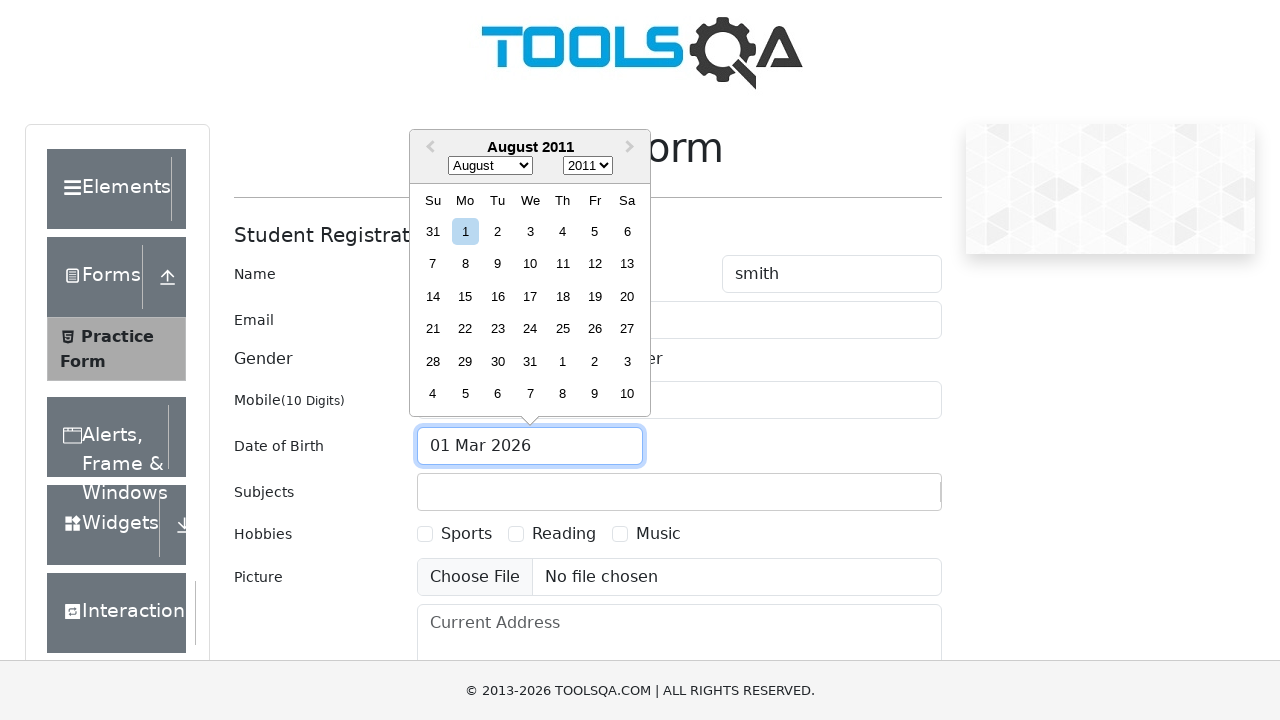

Selected day 18 in date picker at (562, 296) on .react-datepicker__day--018:not(.react-datepicker__day--outside-month)
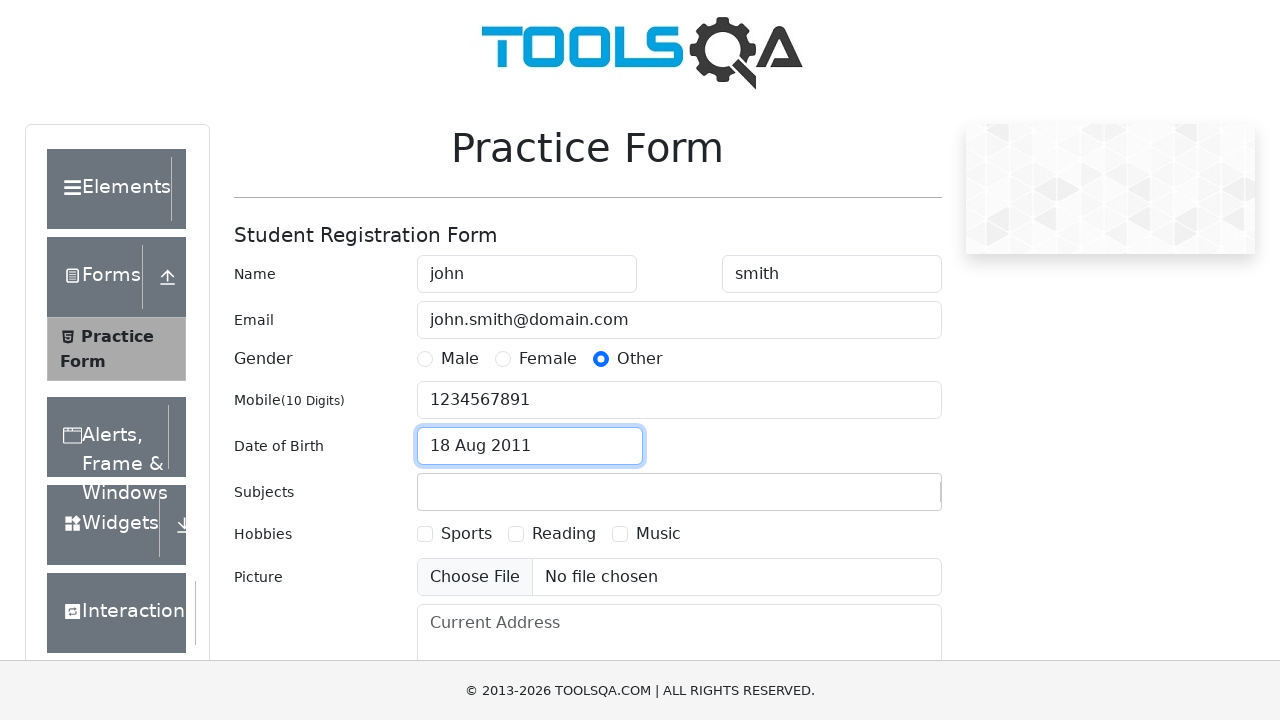

Filled subjects field with 'Computer Science' on #subjectsInput
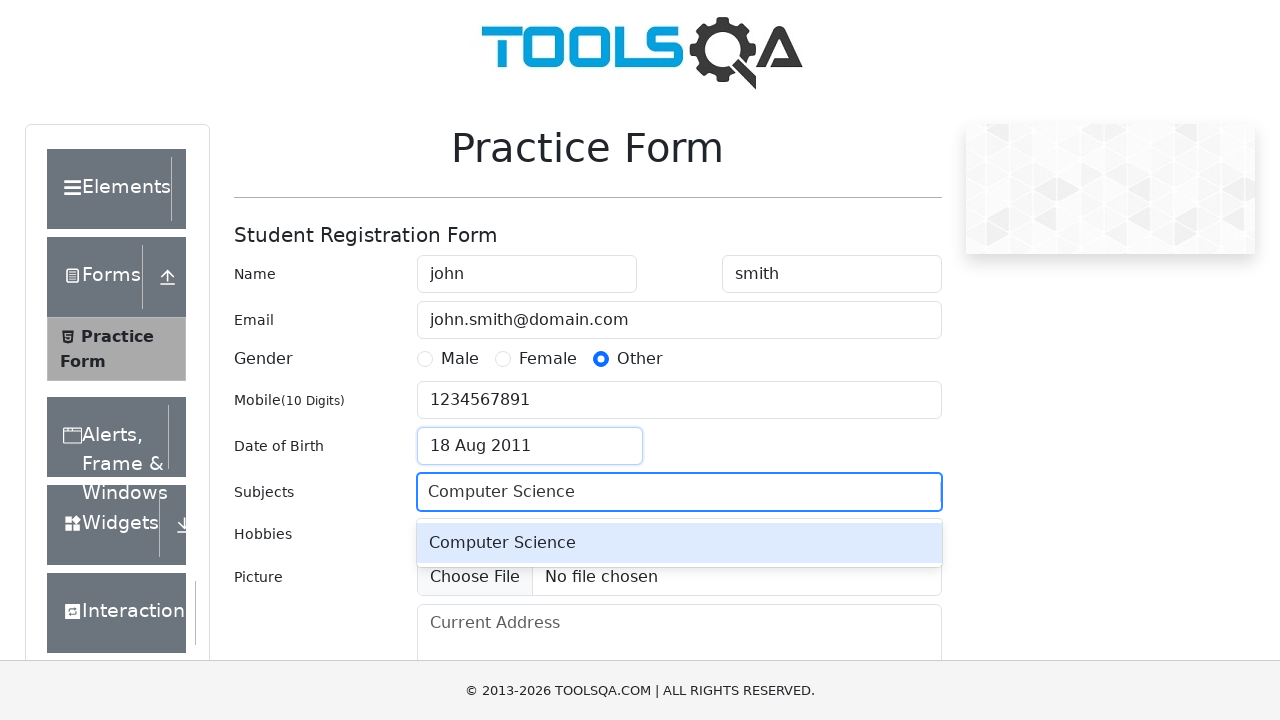

Pressed Enter to confirm subject selection on #subjectsInput
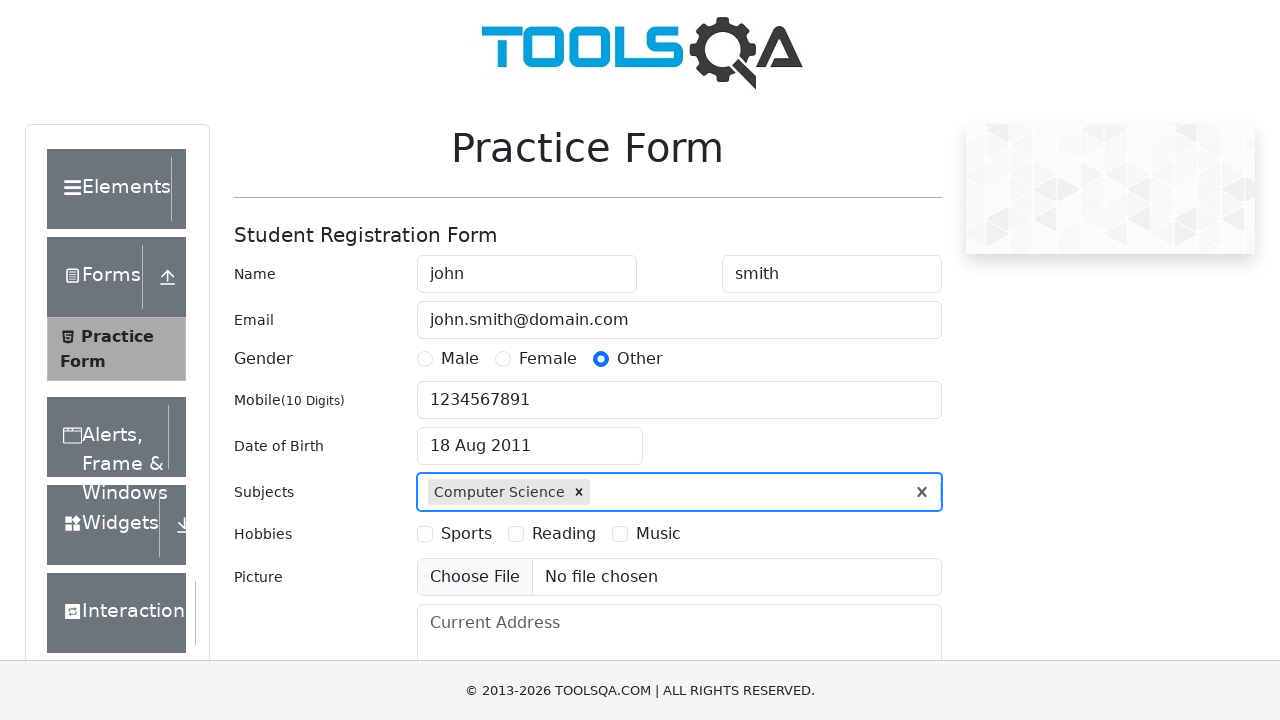

Selected 'Reading' hobby checkbox at (564, 534) on label[for='hobbies-checkbox-2']
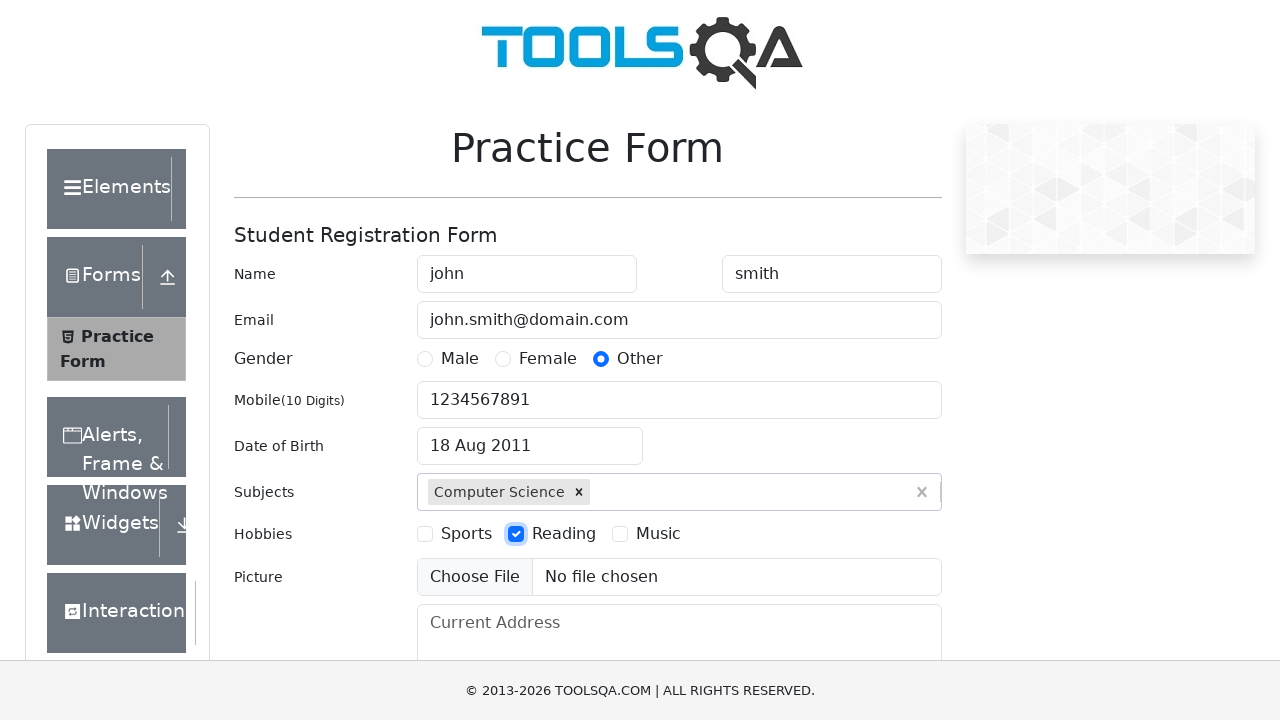

Filled current address field with 'somewhere 15/58' on #currentAddress
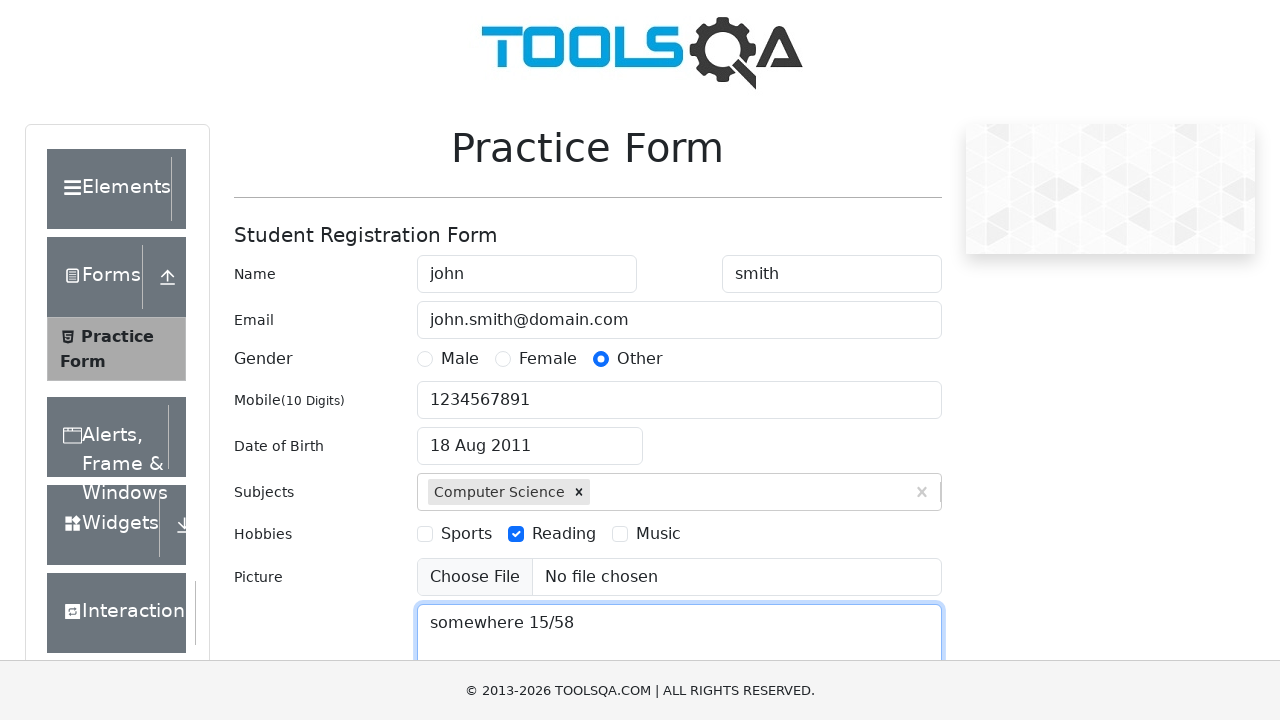

Clicked submit button to submit the form at (885, 499) on #submit
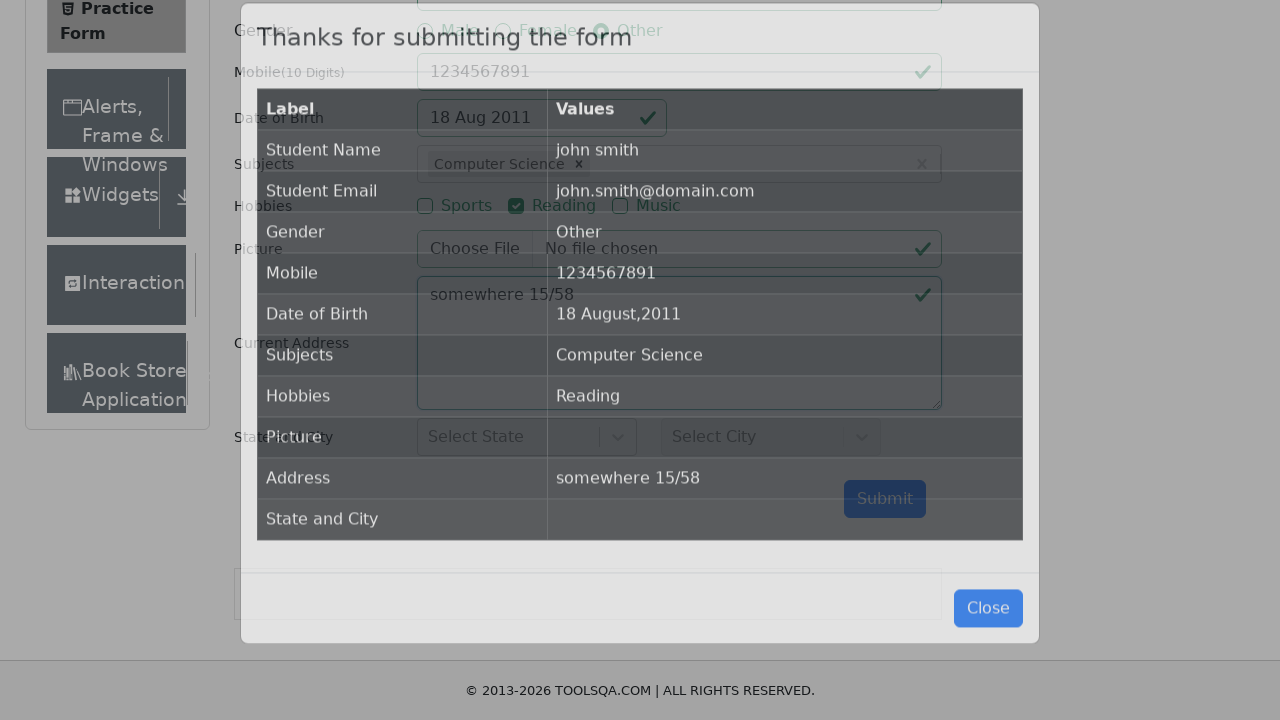

Form submission confirmation modal appeared
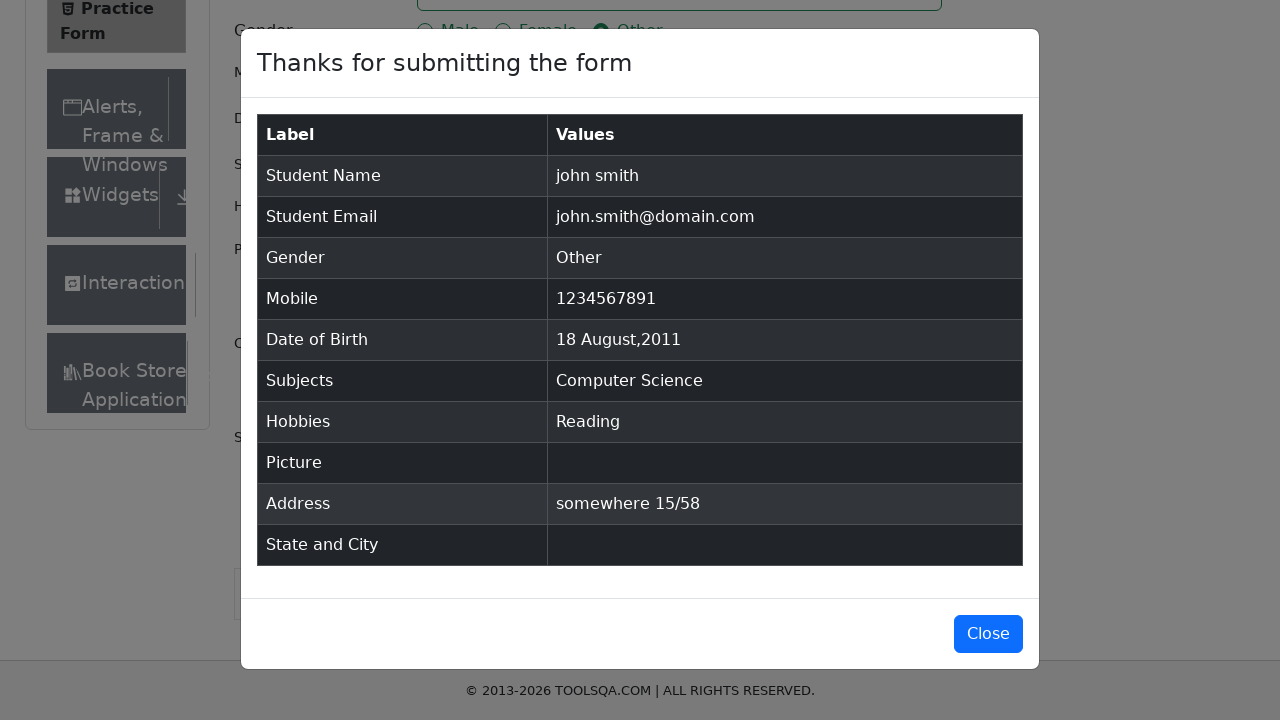

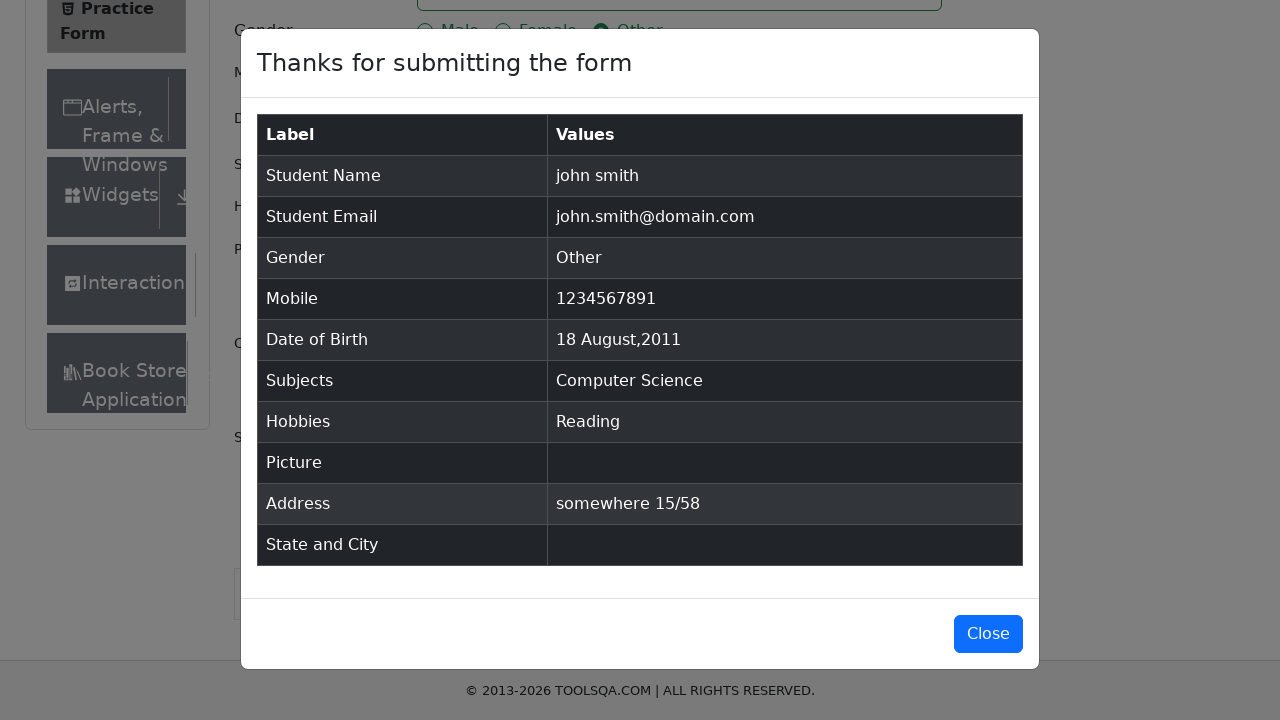